Tests navigation to the About Us page by clicking the link and verifying the page title changes to "About Training Support"

Starting URL: https://training-support.net

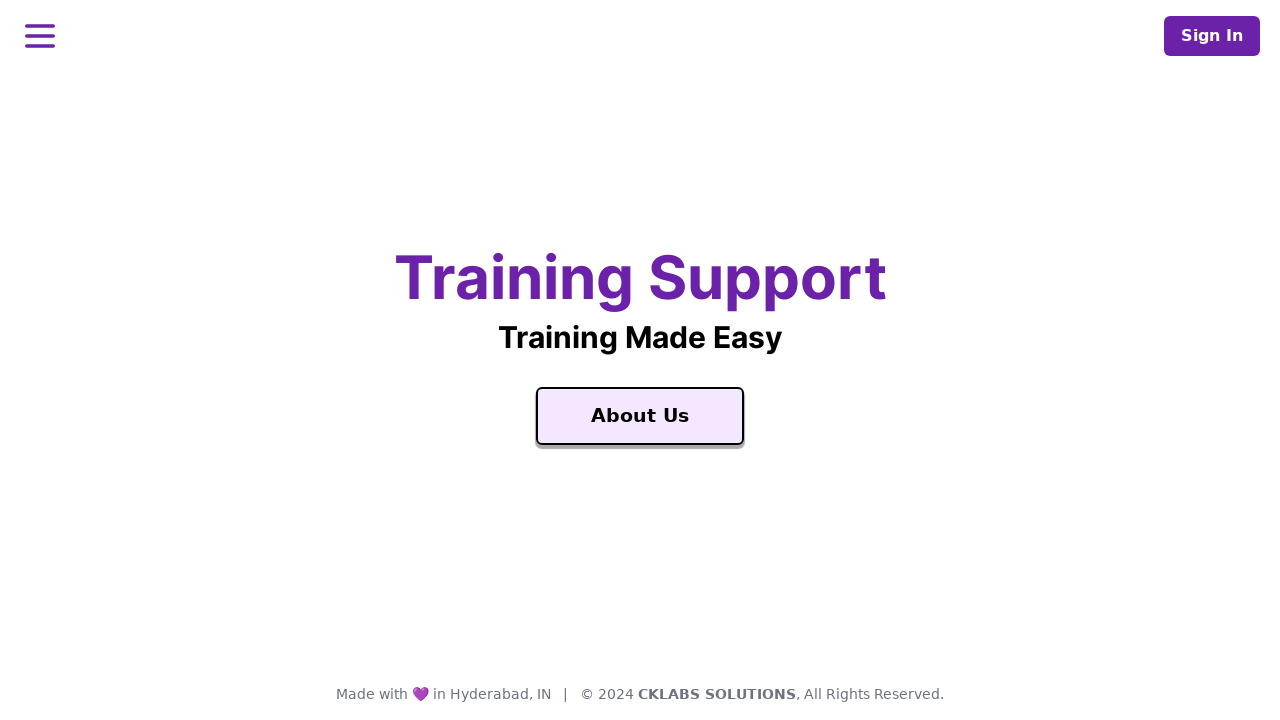

Clicked the 'About Us' link at (640, 416) on text=About Us
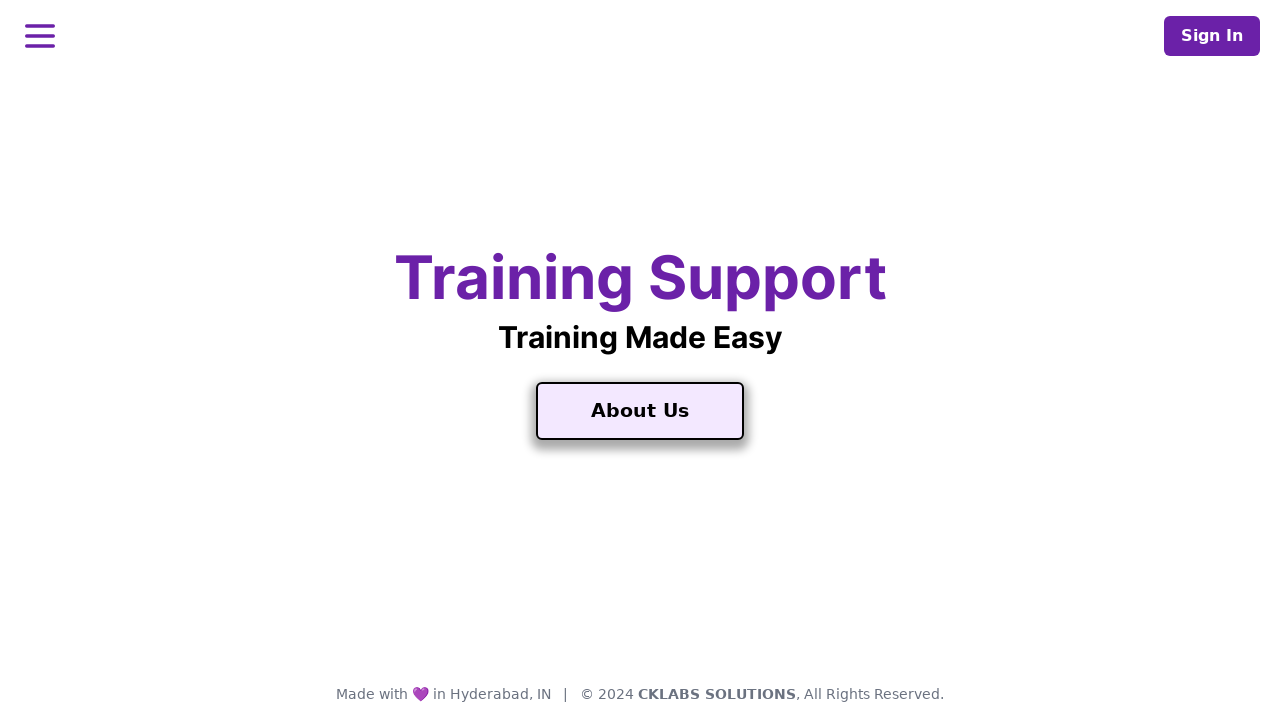

Waited for page to load (domcontentloaded state)
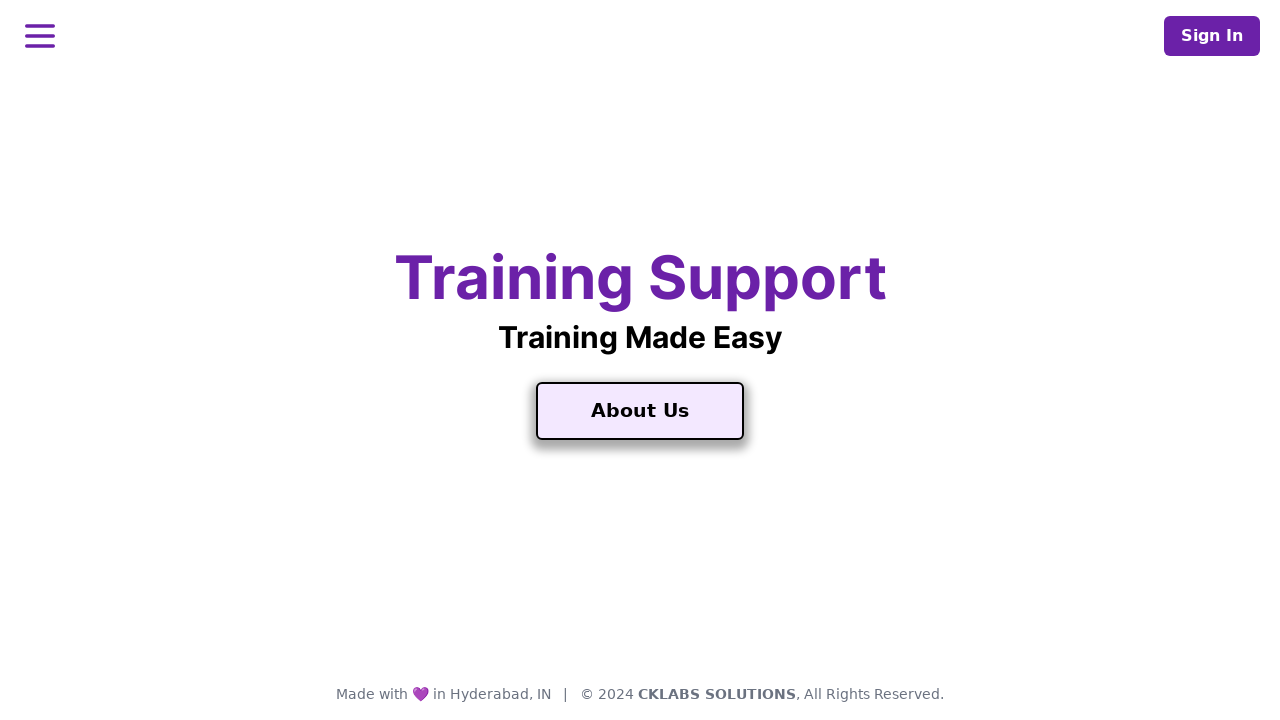

Verified page title is 'About Training Support'
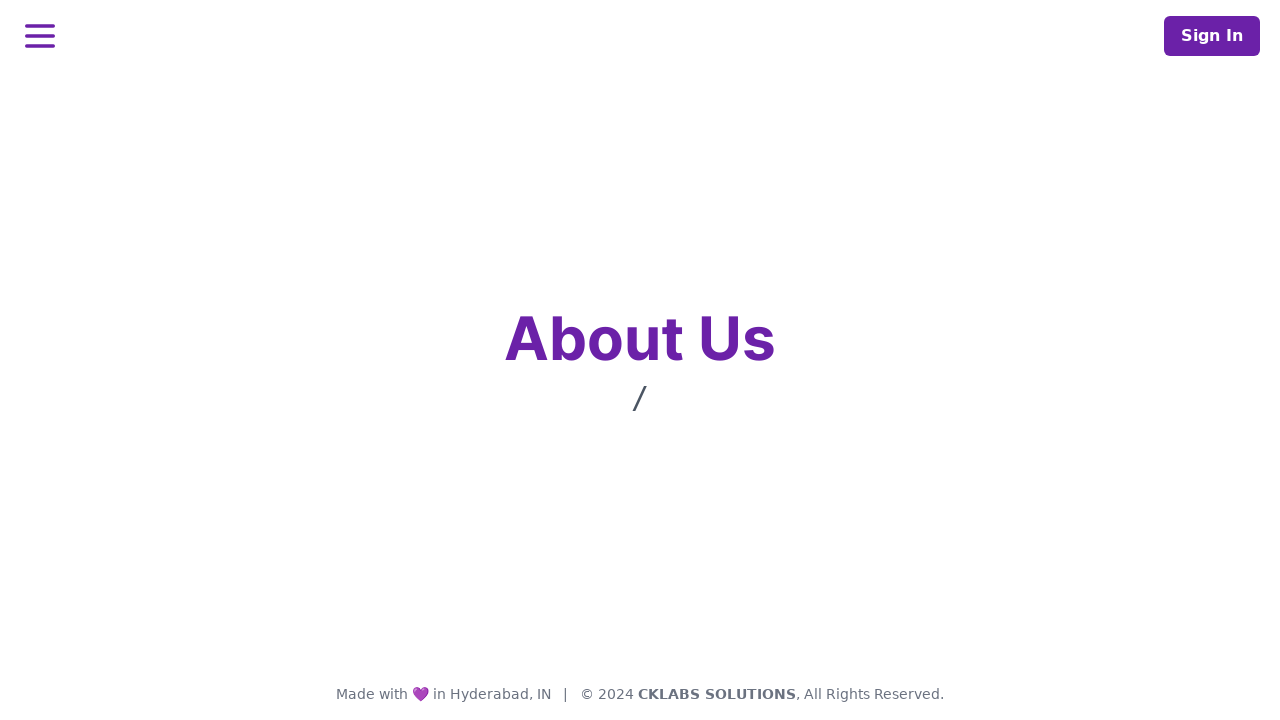

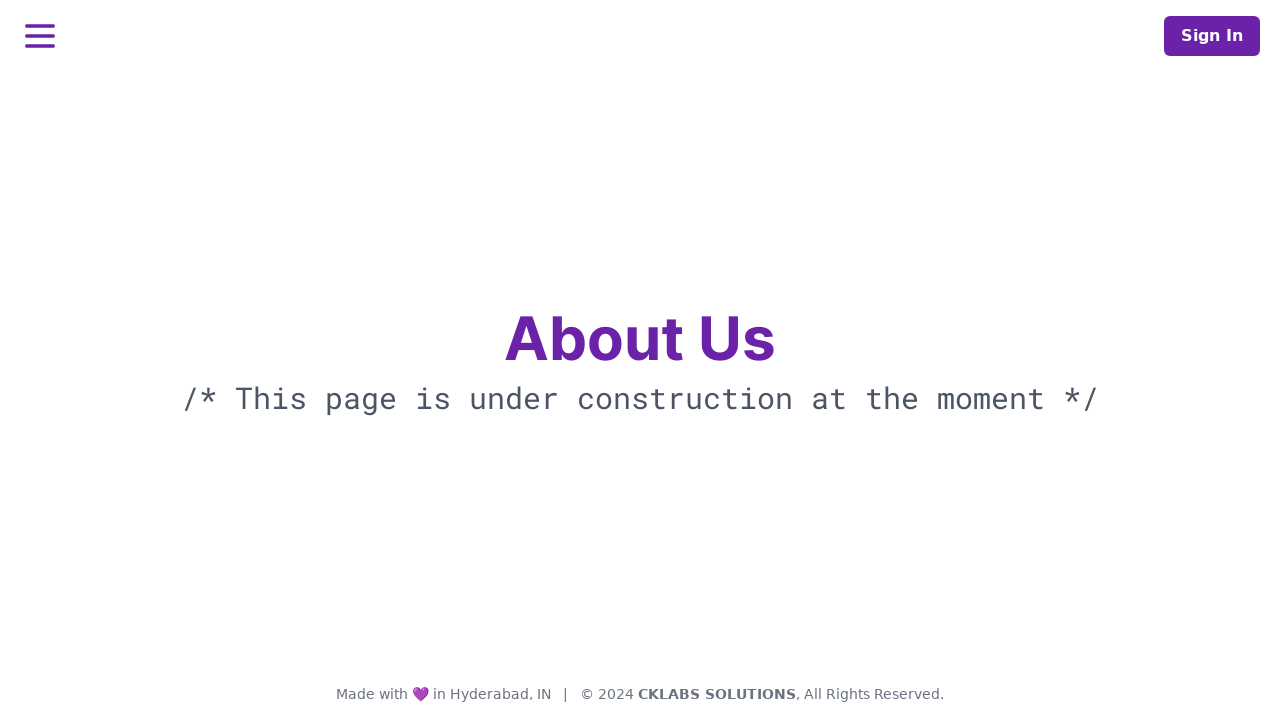